Tests file download functionality by clicking on a text file link and verifying the download completes

Starting URL: https://the-internet.herokuapp.com/download

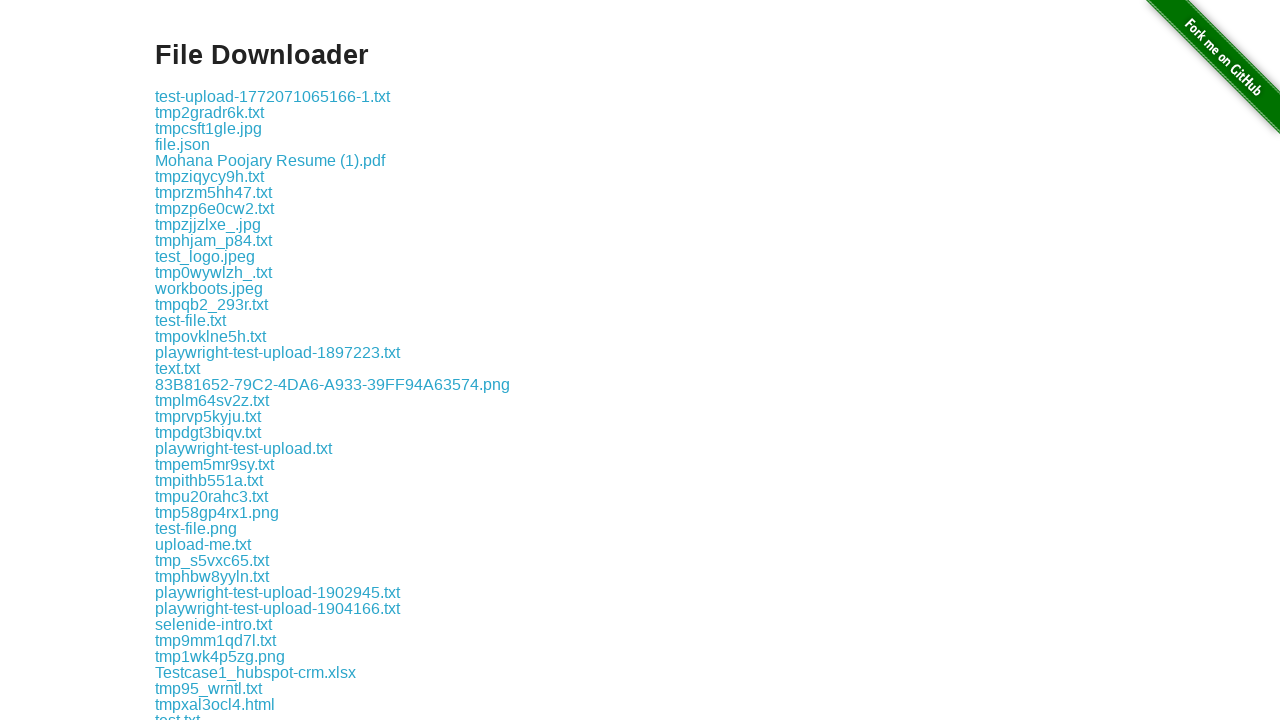

Clicked on text file link 'some-file.txt' to initiate download at (198, 360) on xpath=//a[text()='some-file.txt']
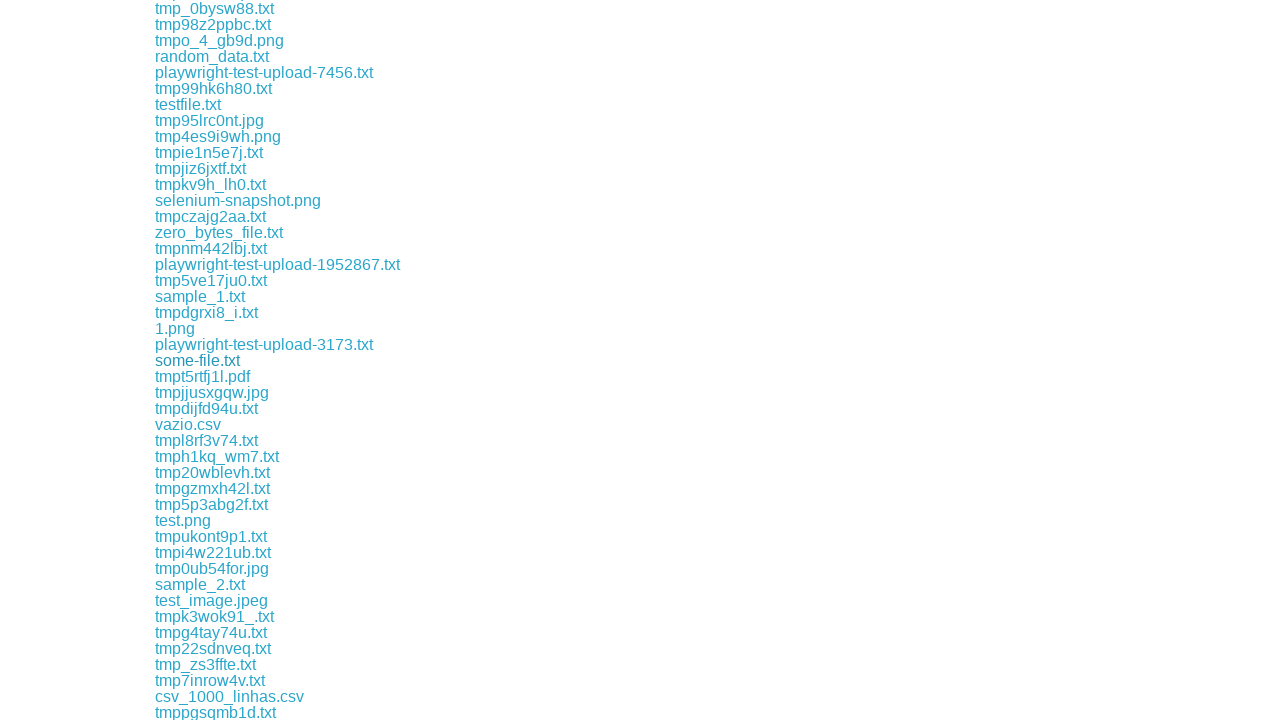

Waited 5 seconds for file download to complete
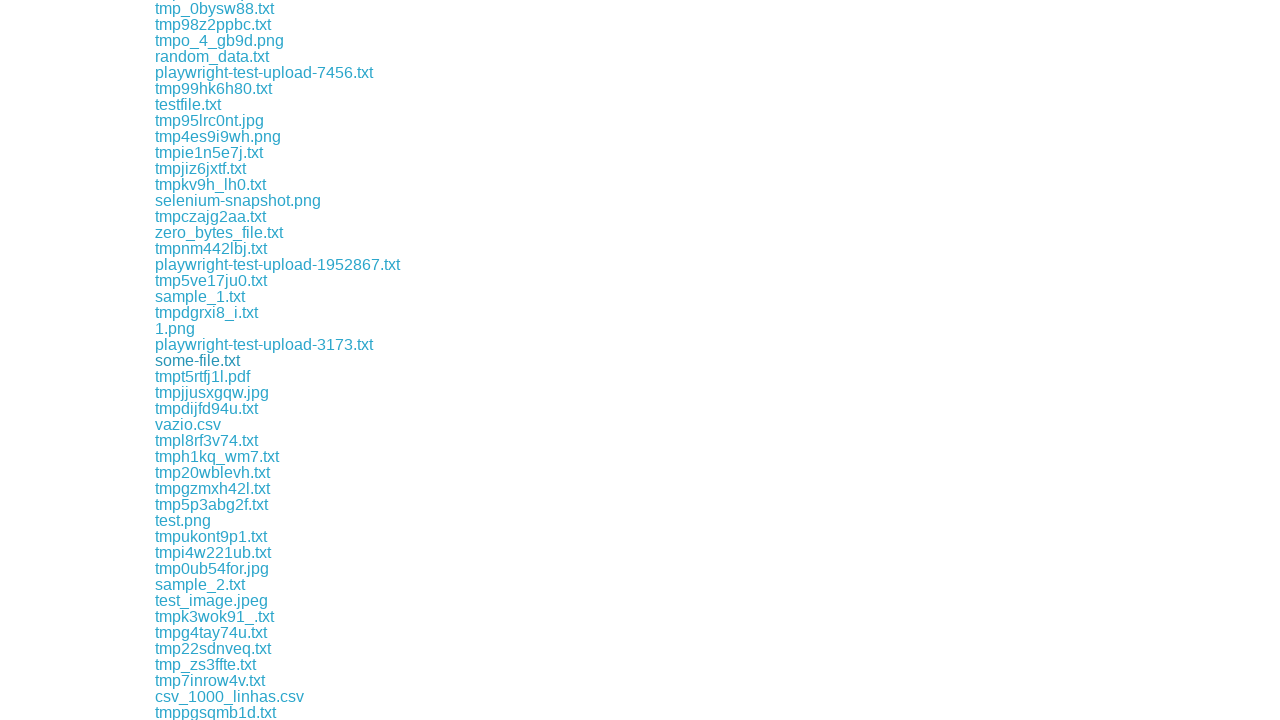

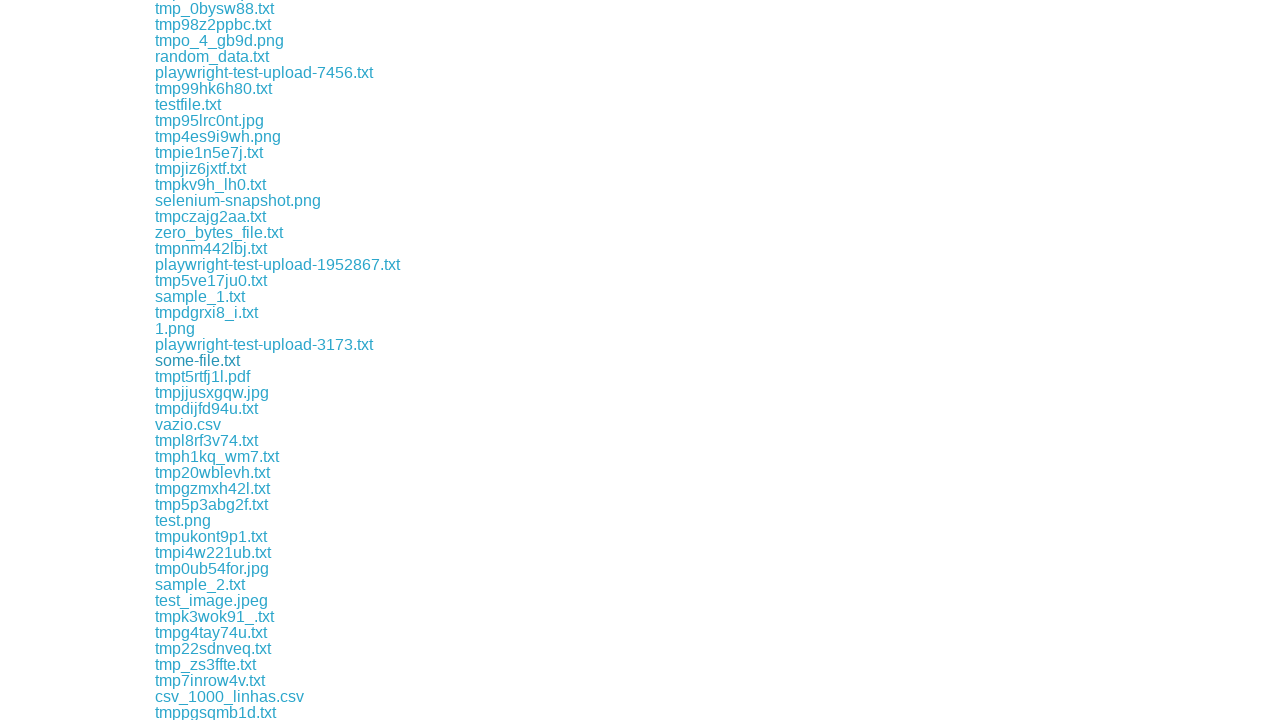